Tests jQuery UI menu hover interactions by hovering over 'Enabled', then 'Downloads', and clicking on download options (PDF, CSV, Excel) to verify the nested menu navigation works correctly.

Starting URL: https://the-internet.herokuapp.com/jqueryui/menu

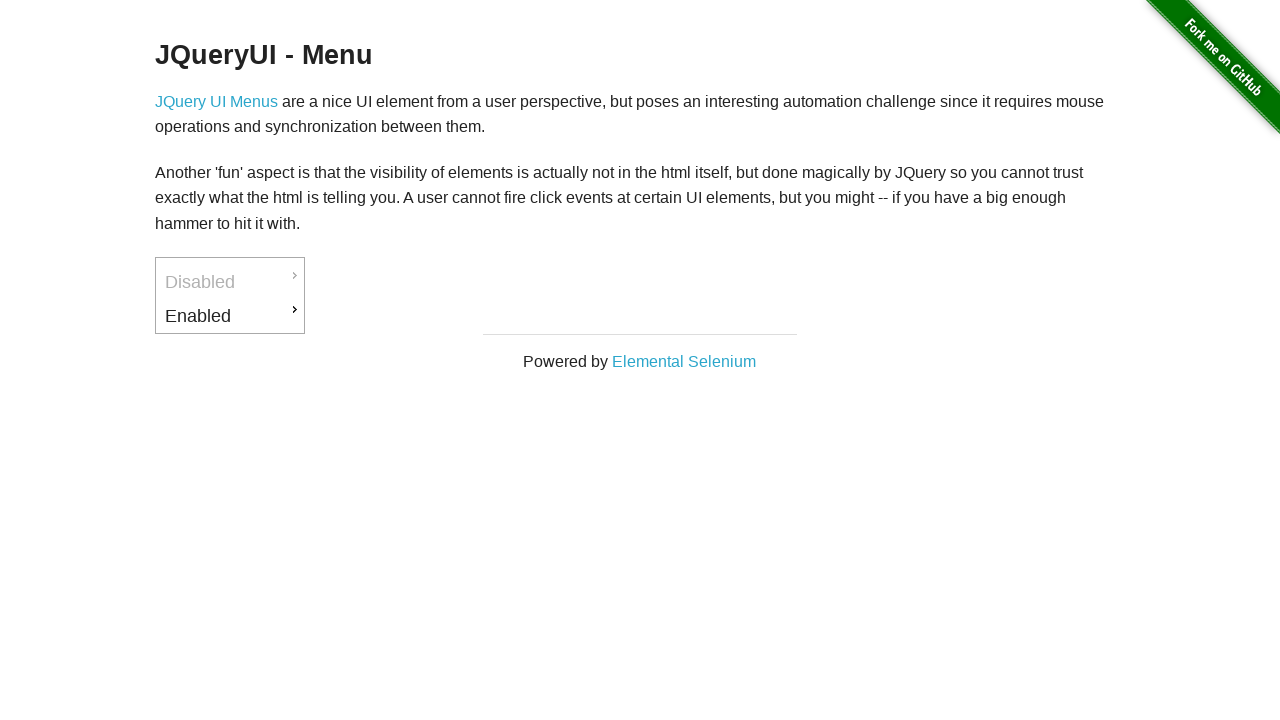

Hovered over 'Enabled' menu item at (230, 316) on xpath=//a[text()='Enabled']
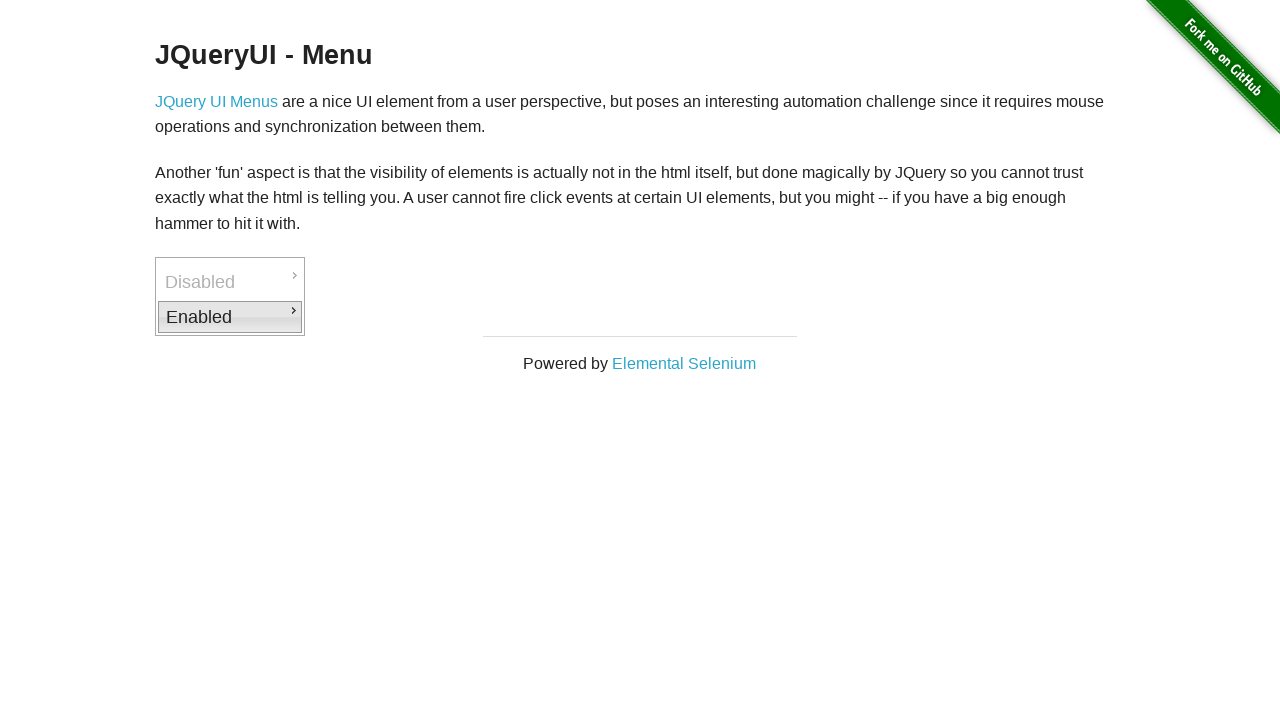

Waited for menu animation to complete
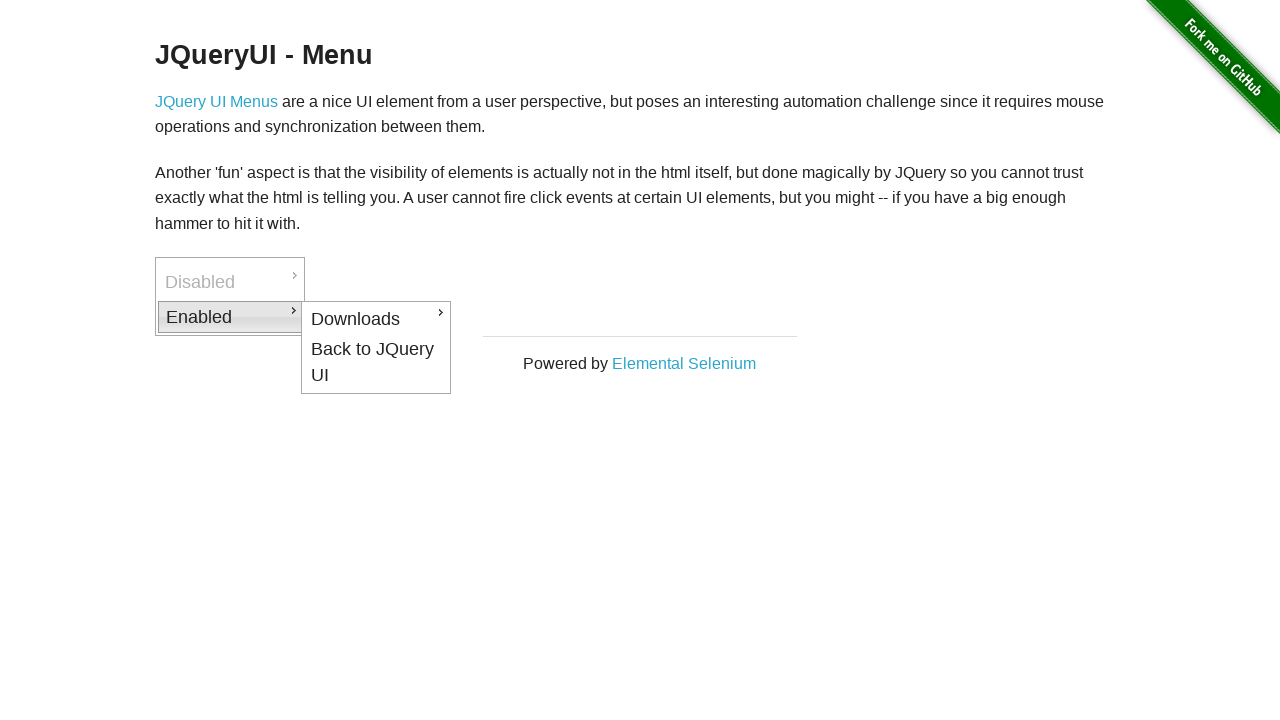

Hovered over 'Downloads' submenu item at (376, 319) on xpath=//a[text()='Downloads']
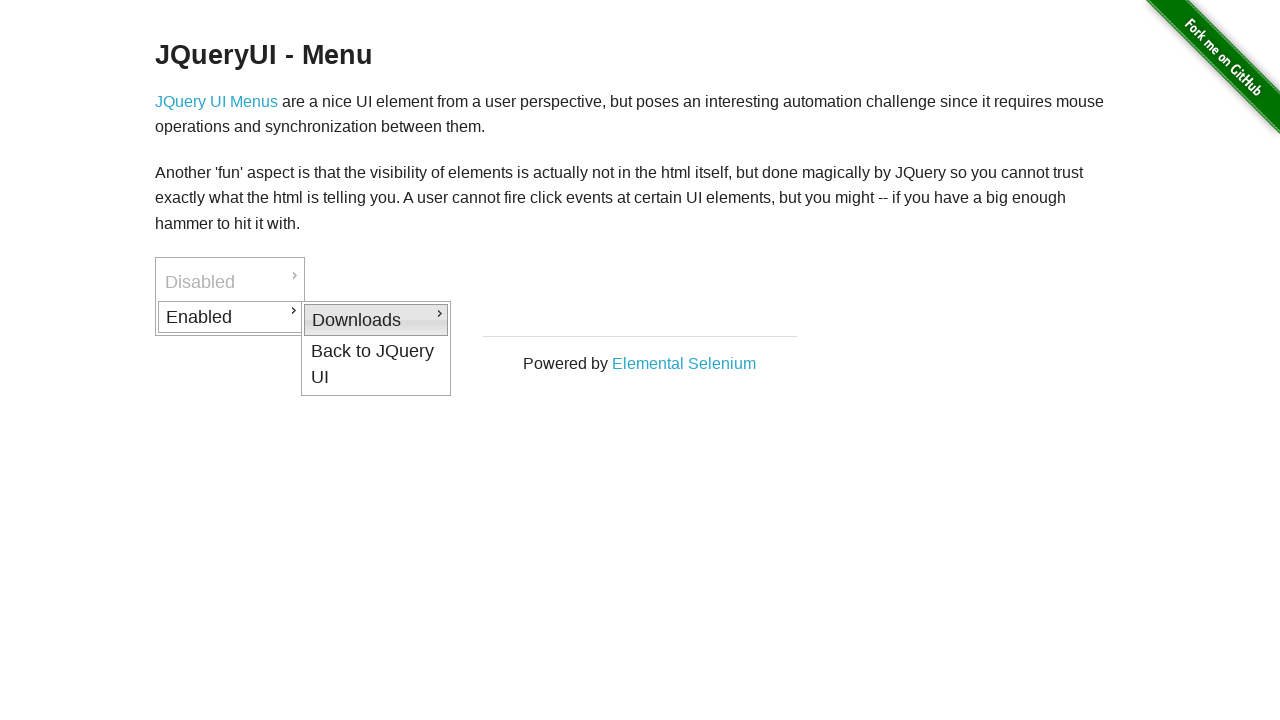

Waited for submenu animation to complete
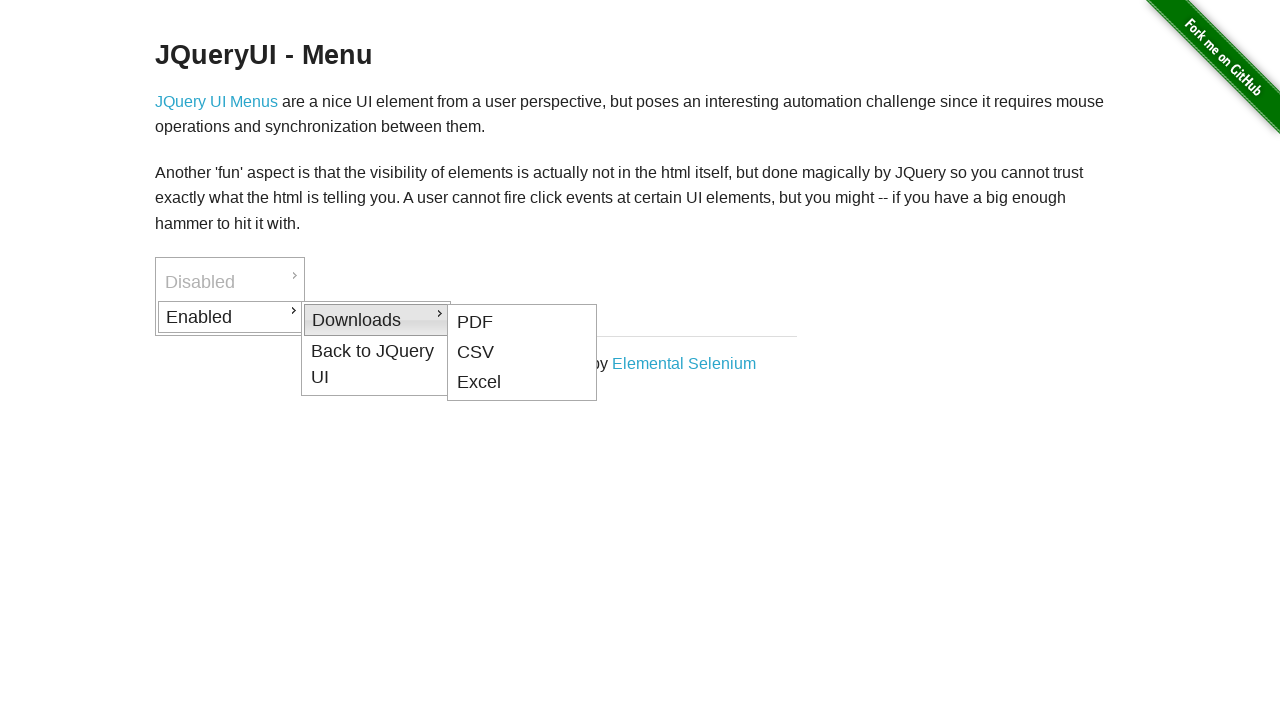

Clicked on PDF download option at (522, 322) on xpath=//a[text()='PDF']
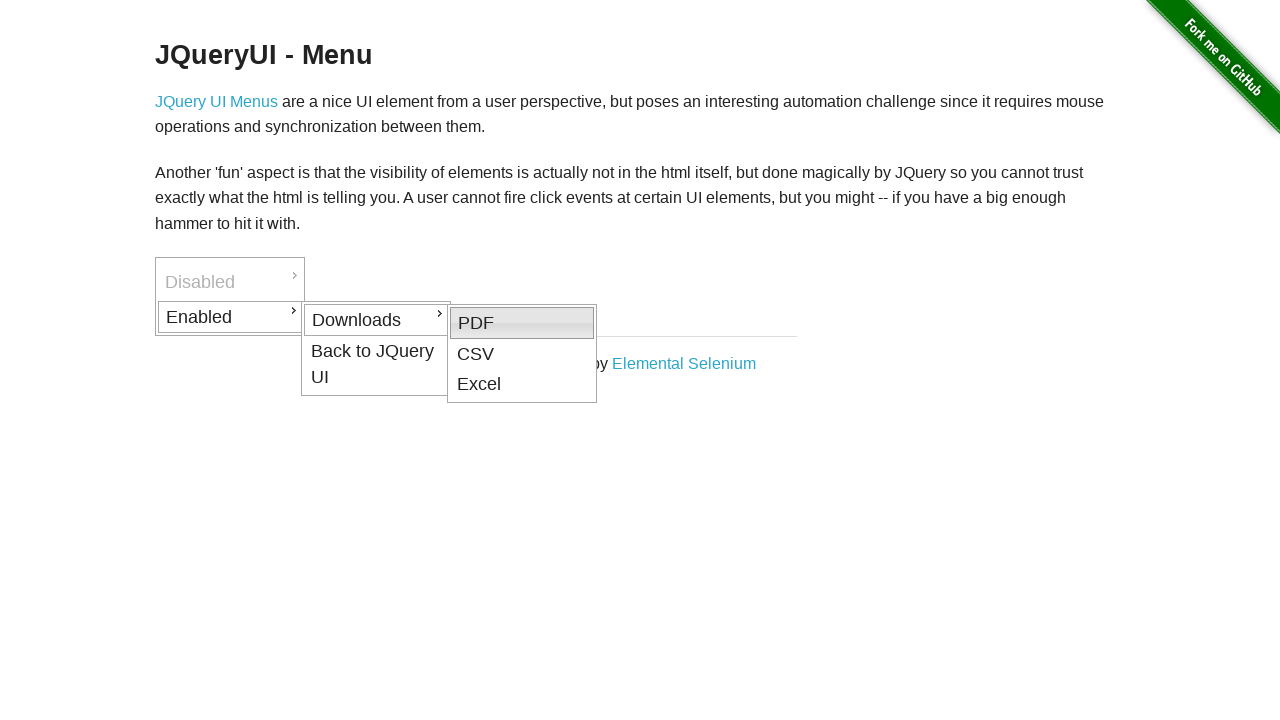

Navigated back to jQuery UI menu page to test CSV
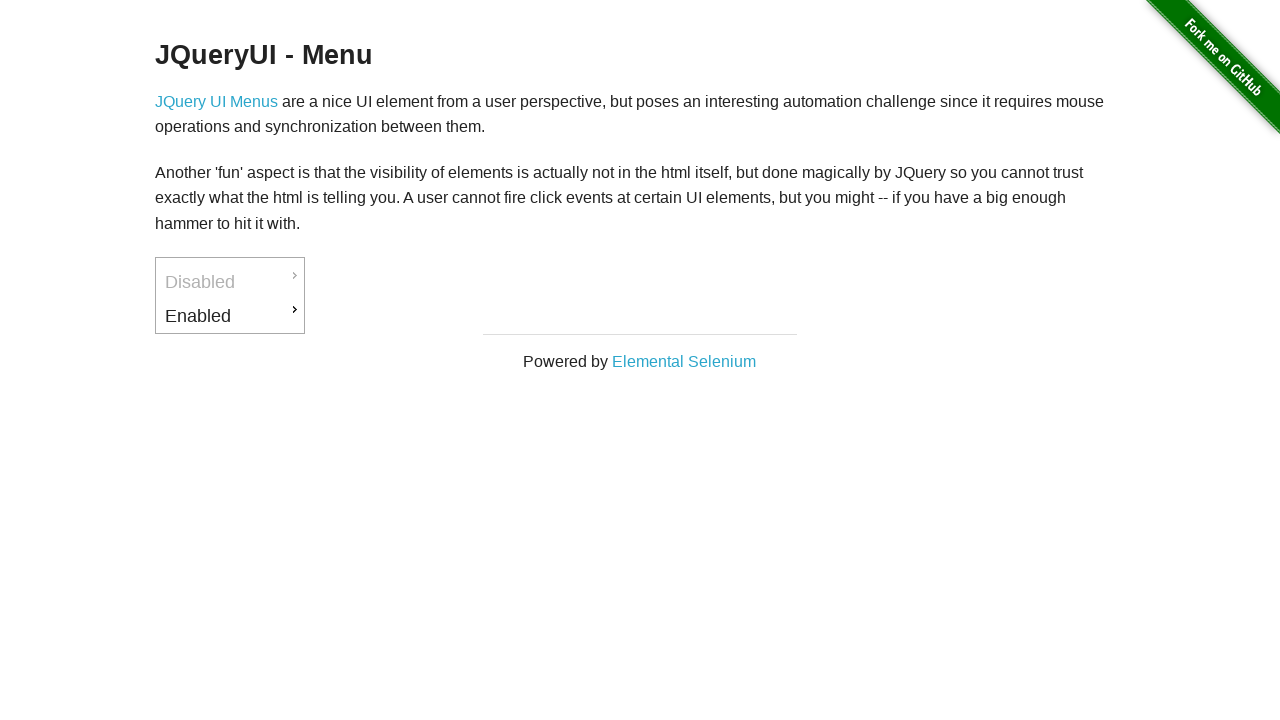

Hovered over 'Enabled' menu item (second iteration) at (230, 316) on xpath=//a[text()='Enabled']
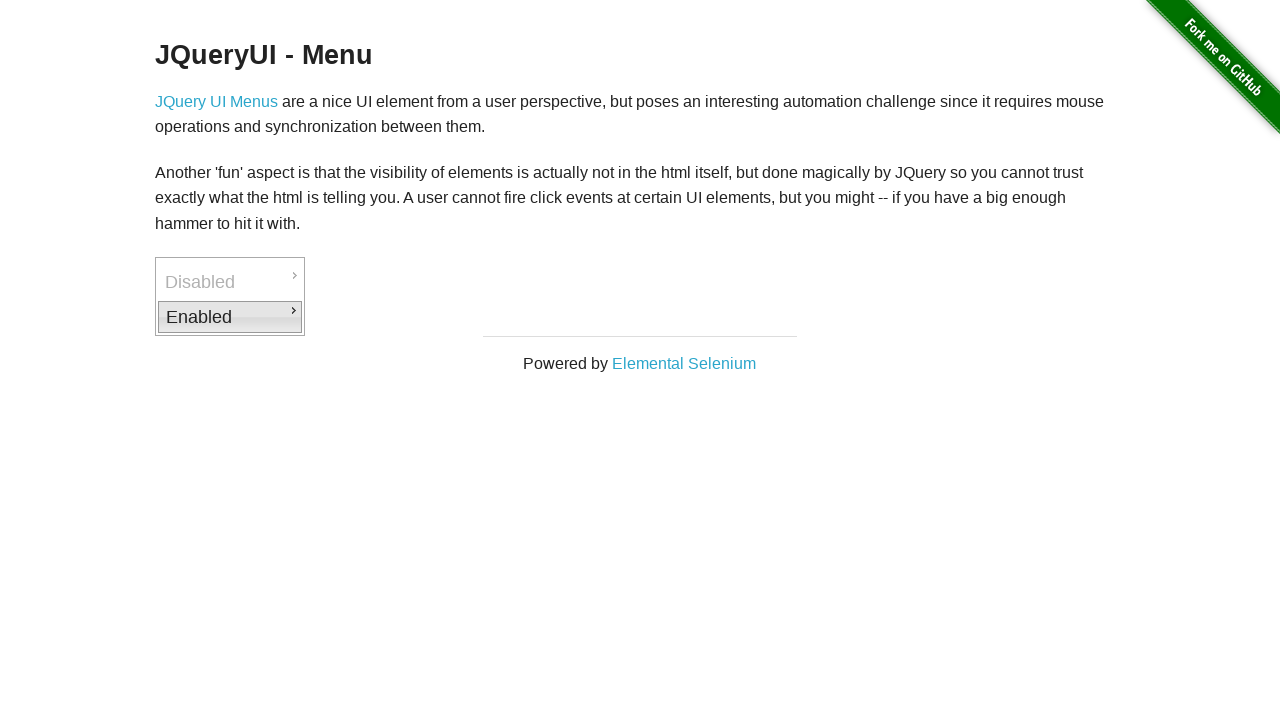

Waited for menu animation to complete
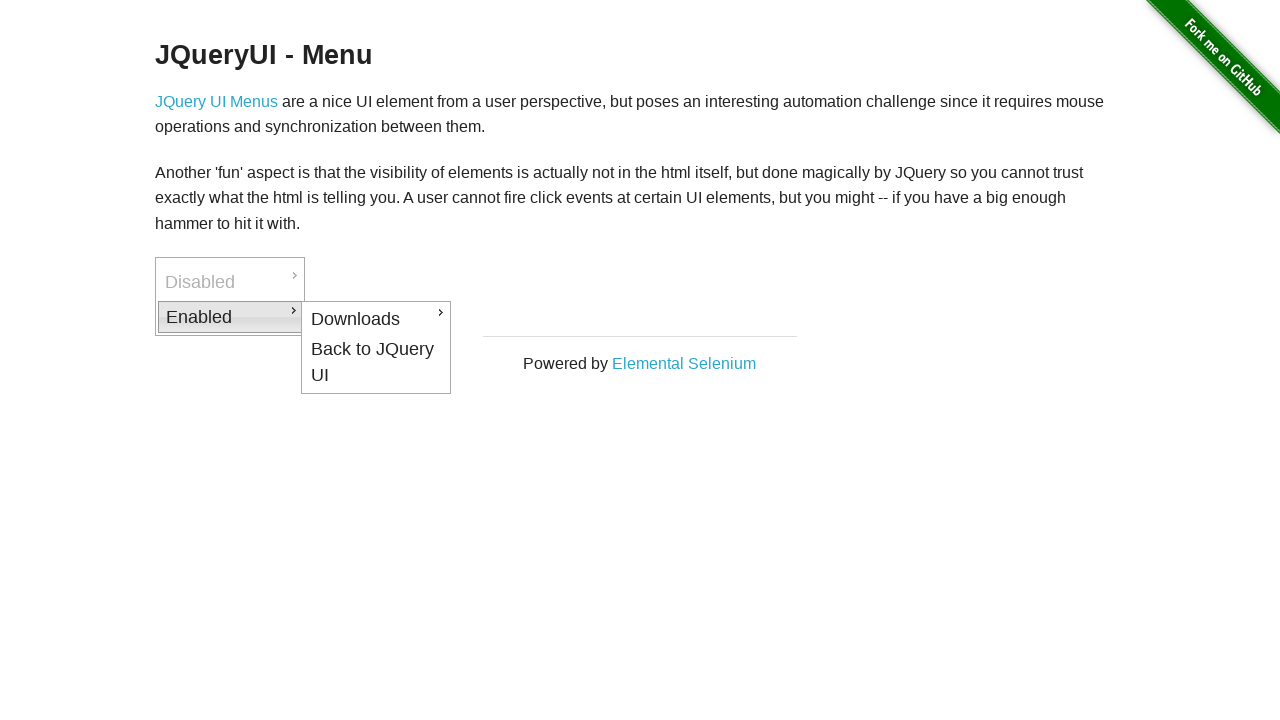

Hovered over 'Downloads' submenu item (second iteration) at (376, 319) on xpath=//a[text()='Downloads']
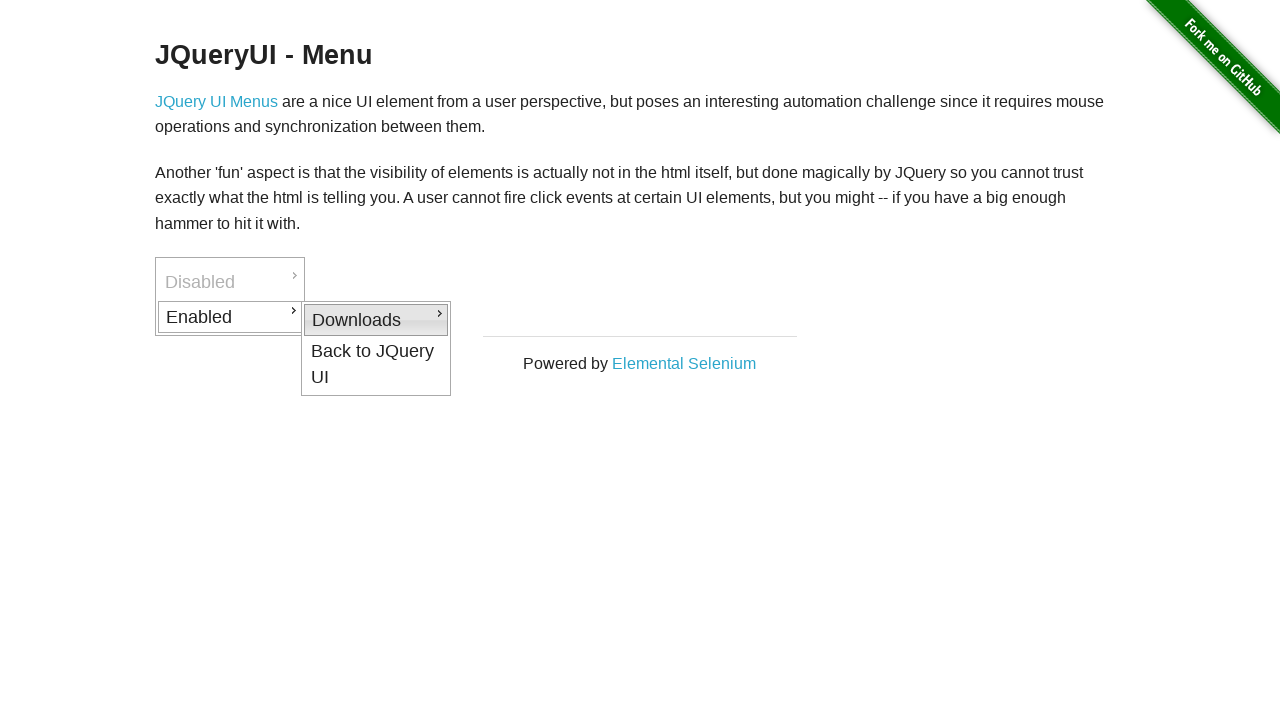

Waited for submenu animation to complete
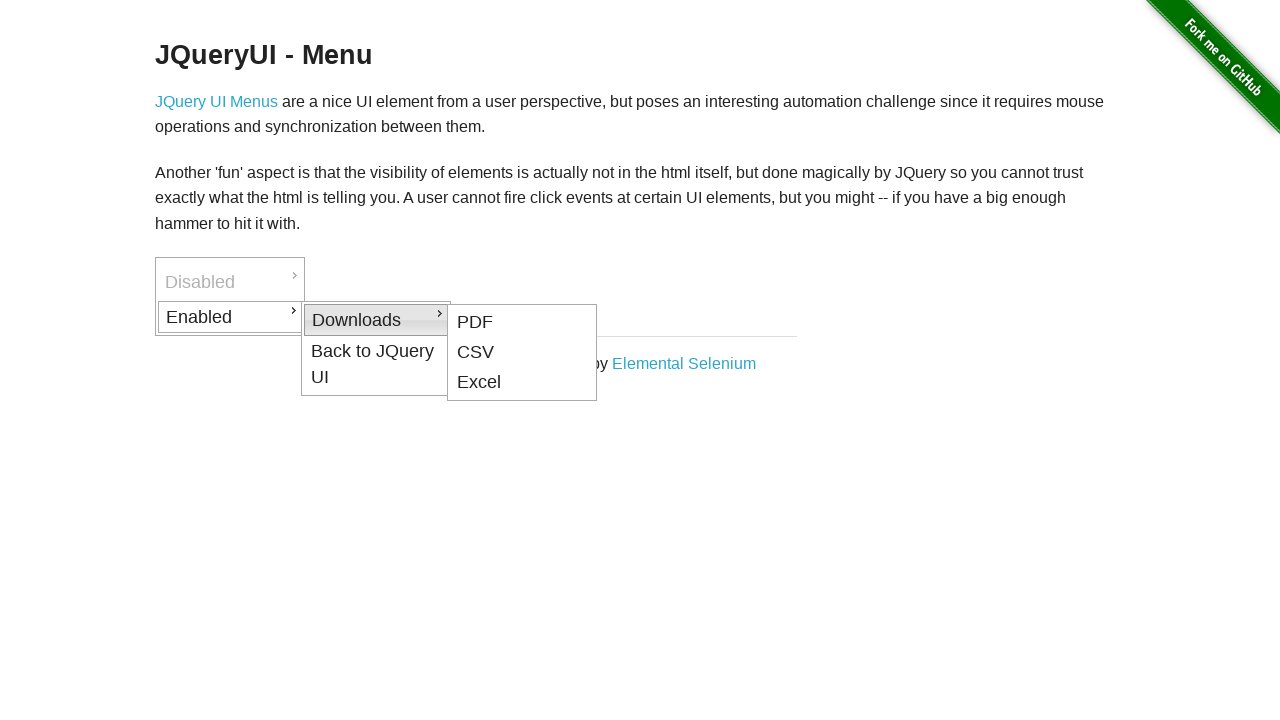

Clicked on CSV download option at (522, 352) on xpath=//a[text()='CSV']
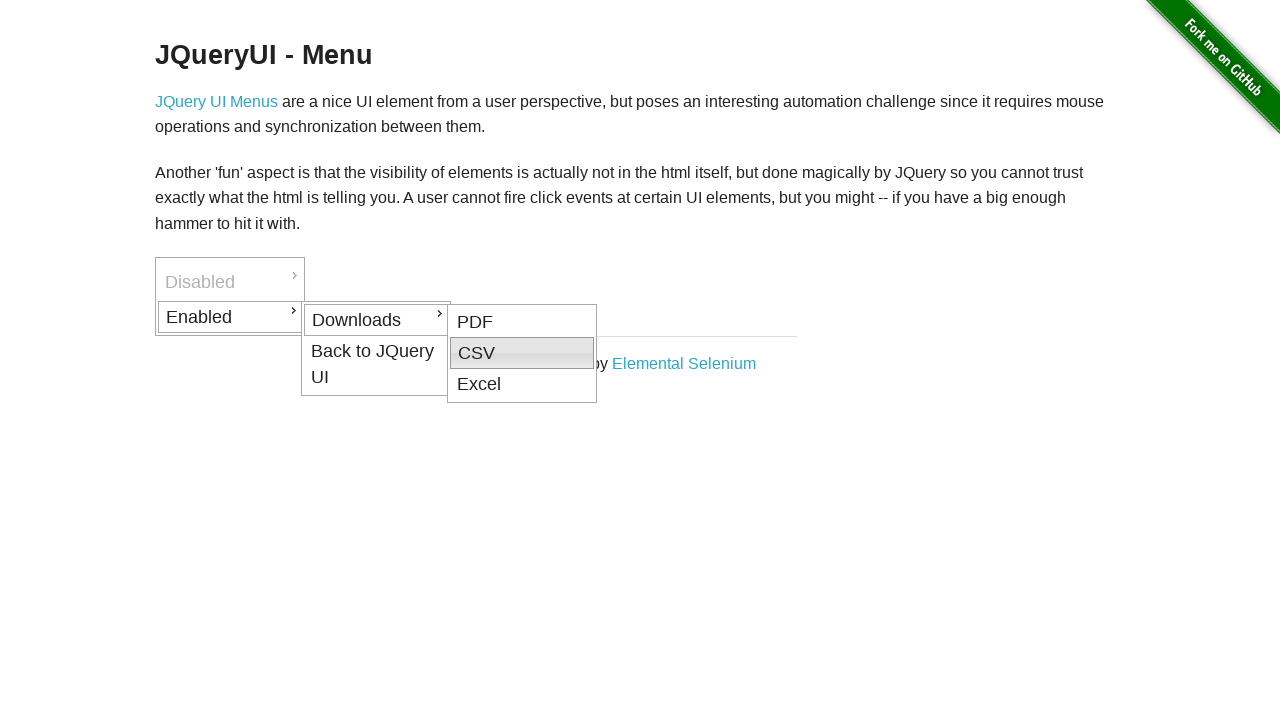

Navigated back to jQuery UI menu page to test Excel
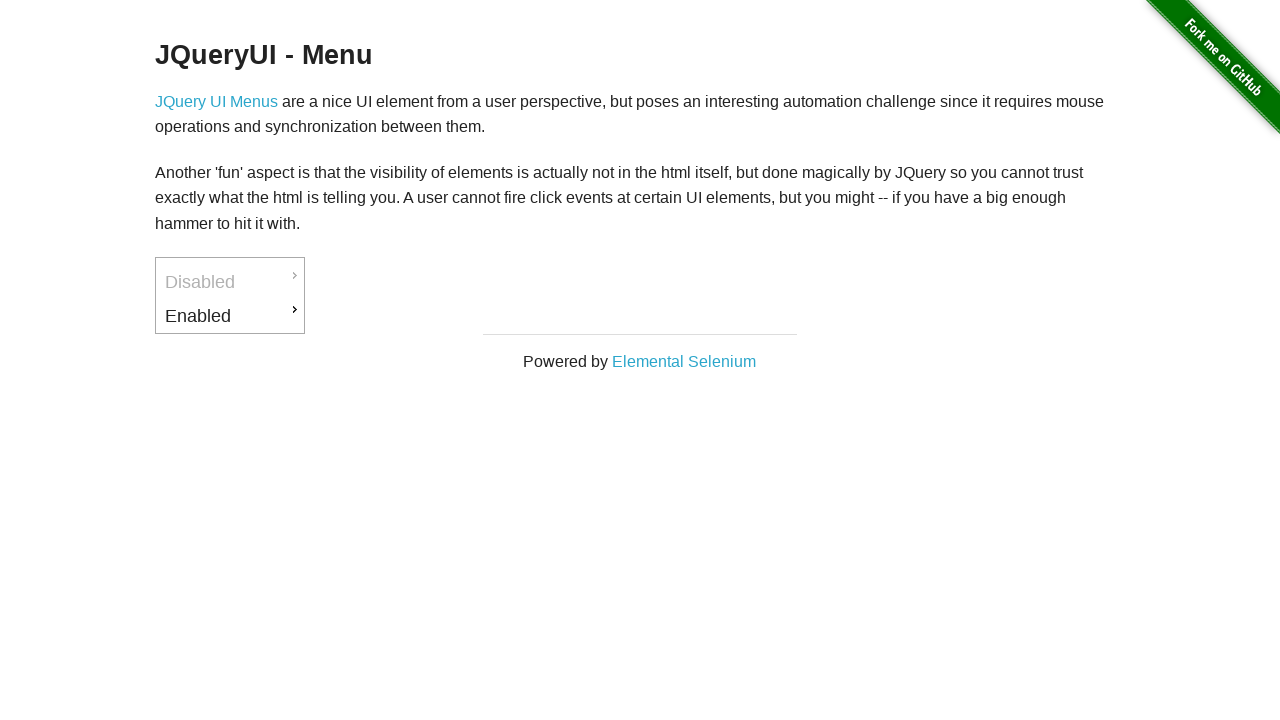

Hovered over 'Enabled' menu item (third iteration) at (230, 316) on xpath=//a[text()='Enabled']
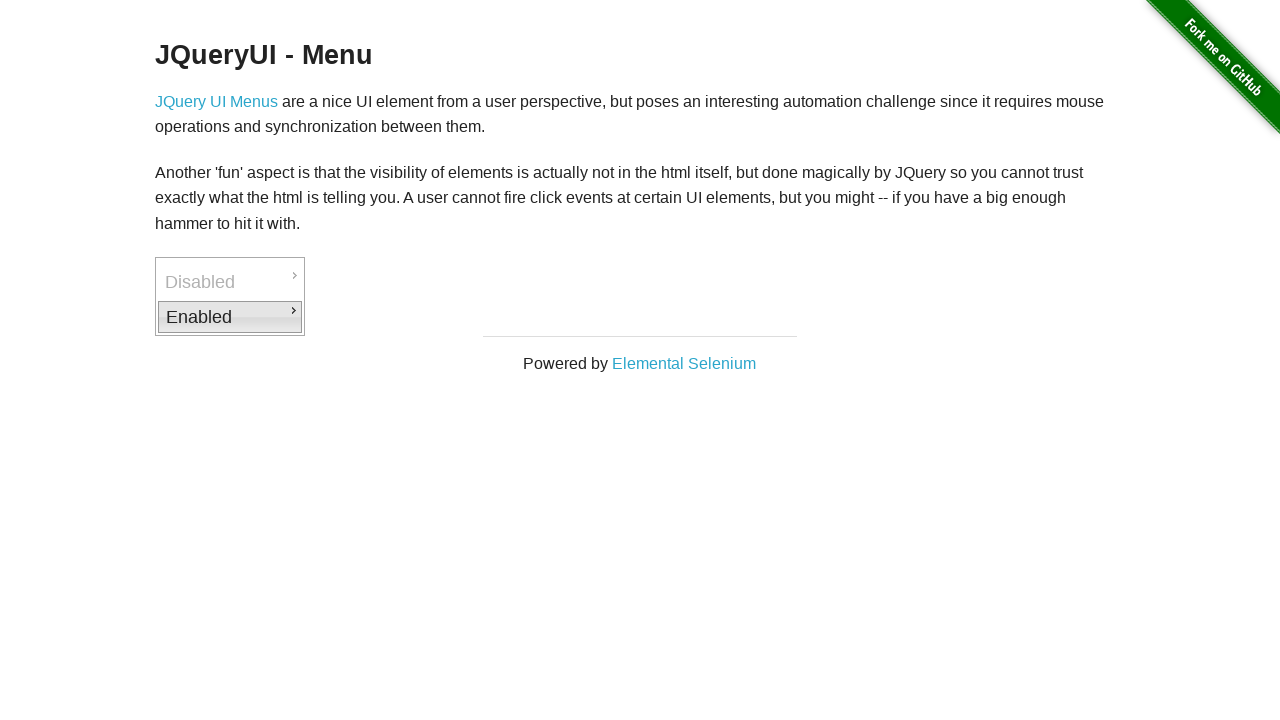

Waited for menu animation to complete
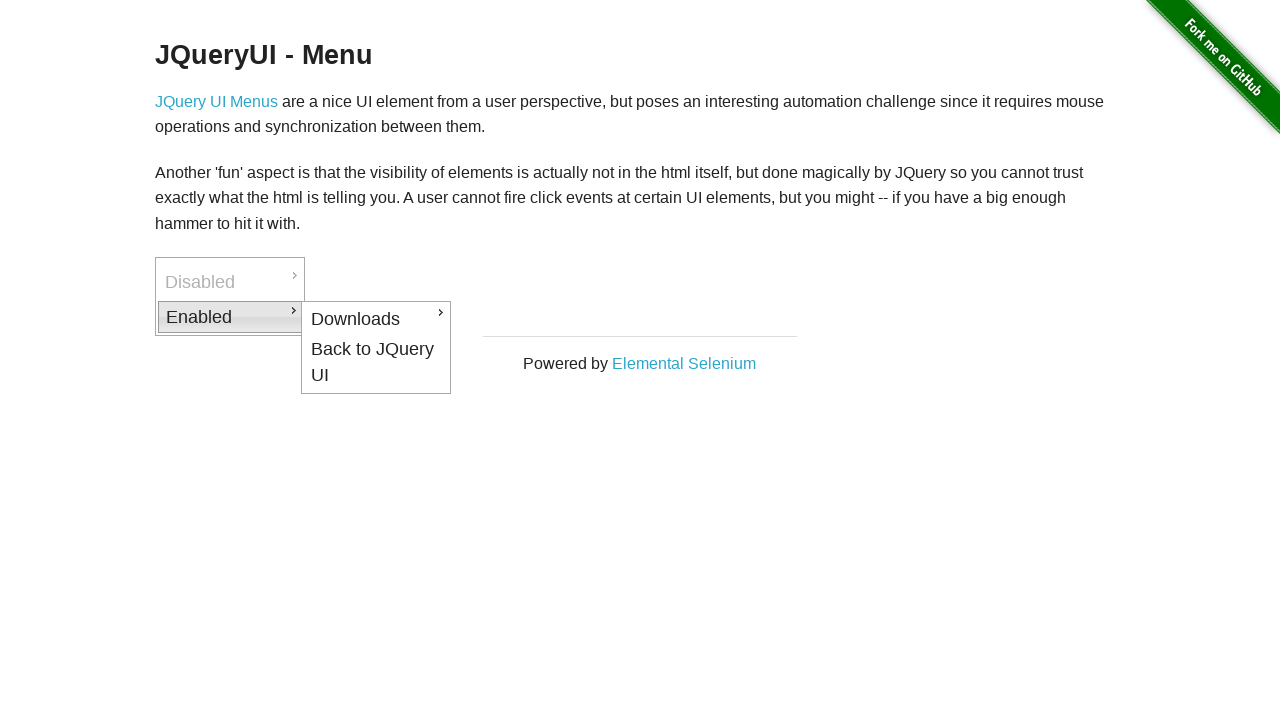

Hovered over 'Downloads' submenu item (third iteration) at (376, 319) on xpath=//a[text()='Downloads']
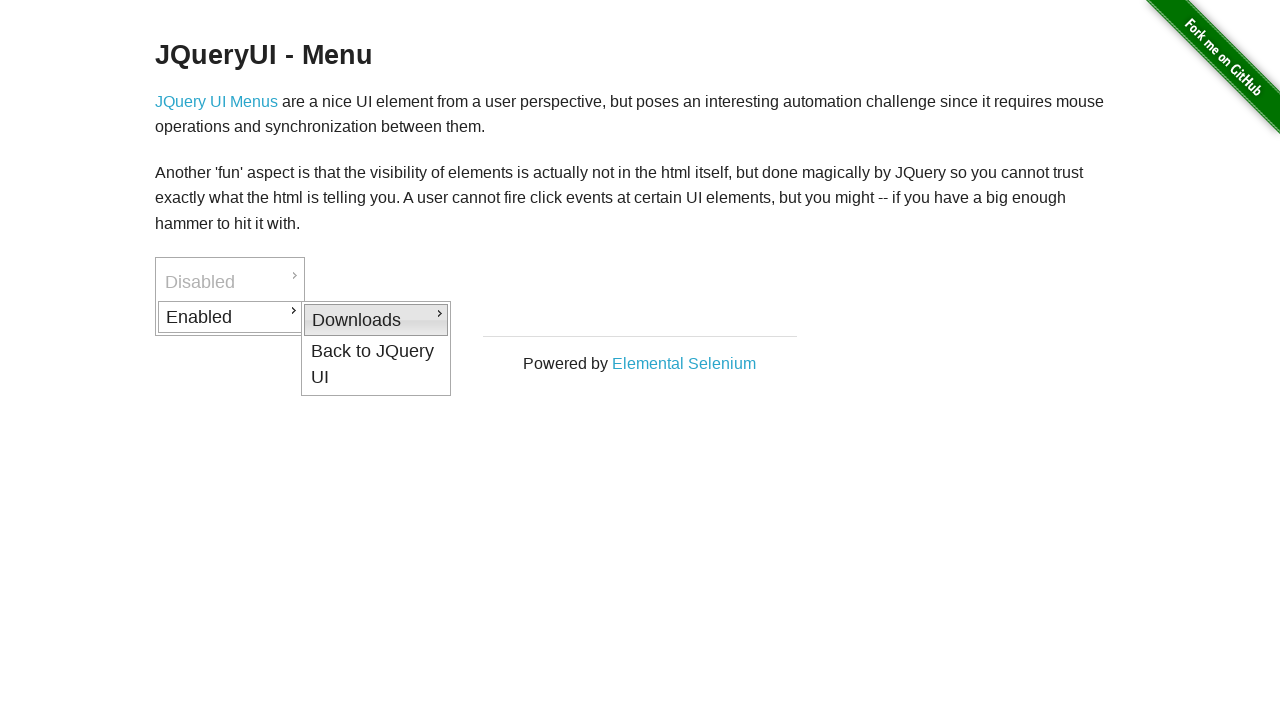

Waited for submenu animation to complete
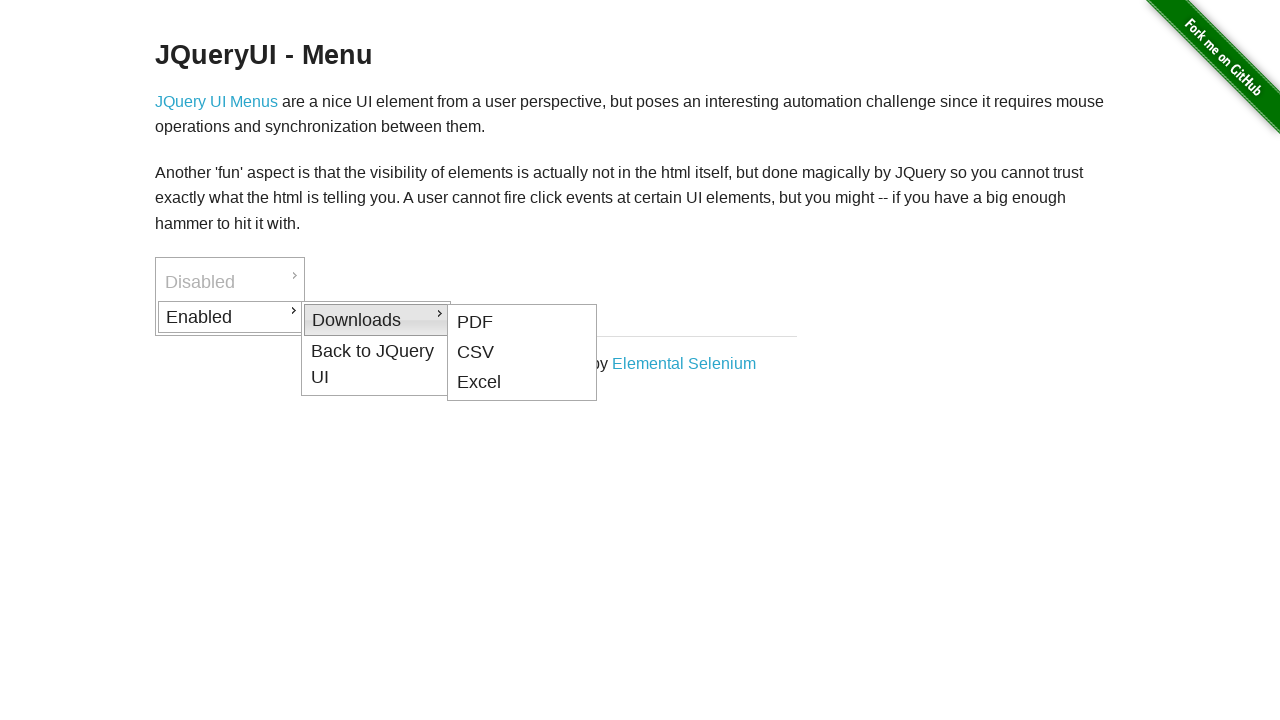

Clicked on Excel download option at (522, 383) on xpath=//a[text()='Excel']
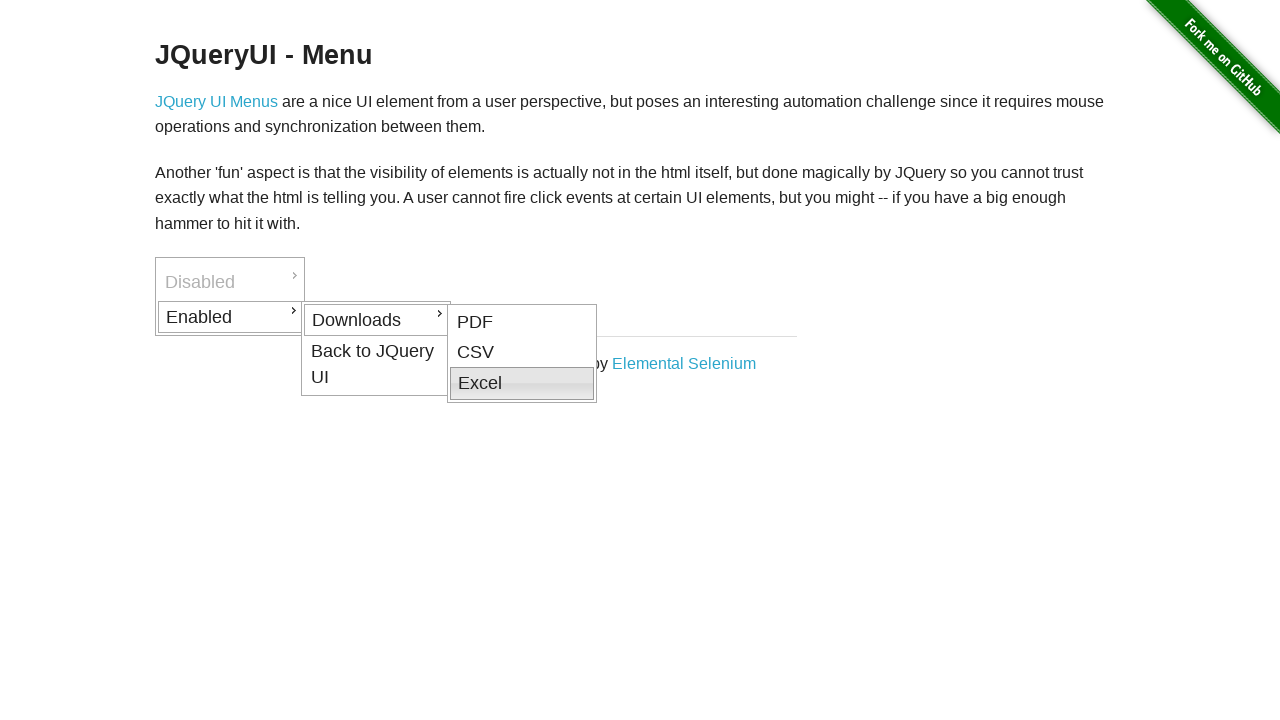

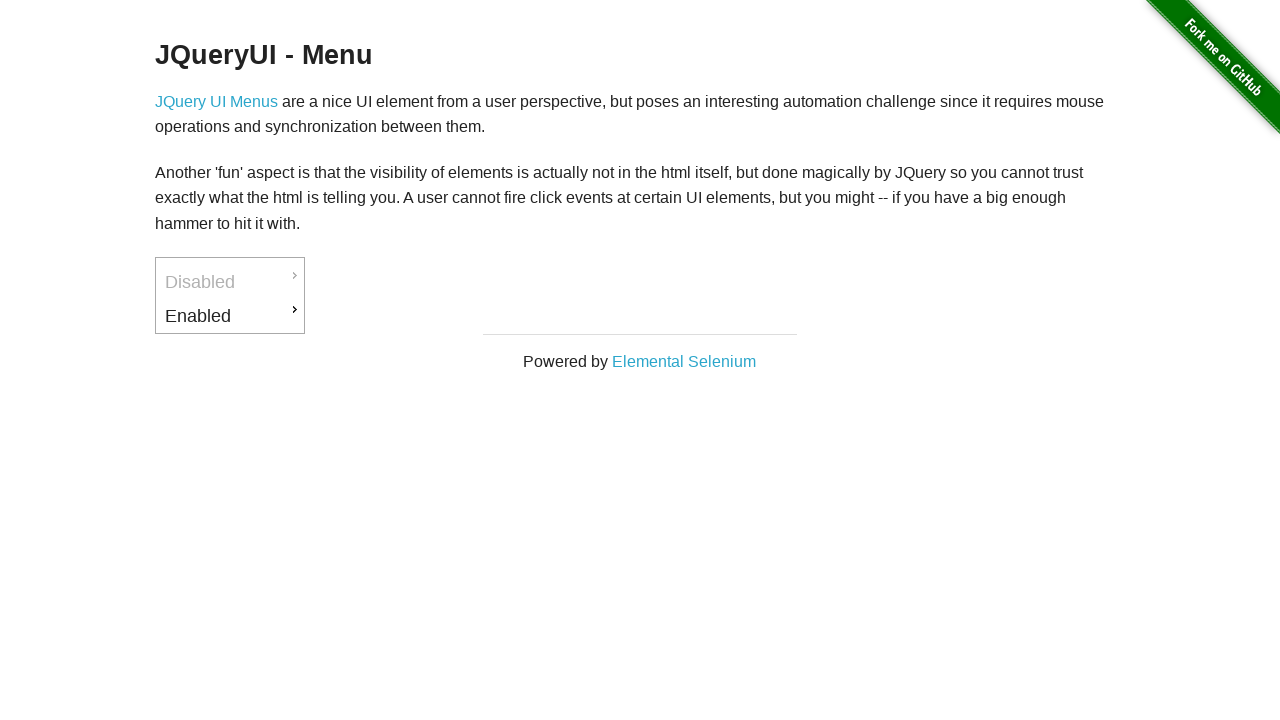